Tests a form submission flow that involves reading an attribute value from an element, calculating a result using a mathematical formula, filling in the answer, checking a checkbox, selecting a radio button, and submitting the form.

Starting URL: http://suninjuly.github.io/get_attribute.html

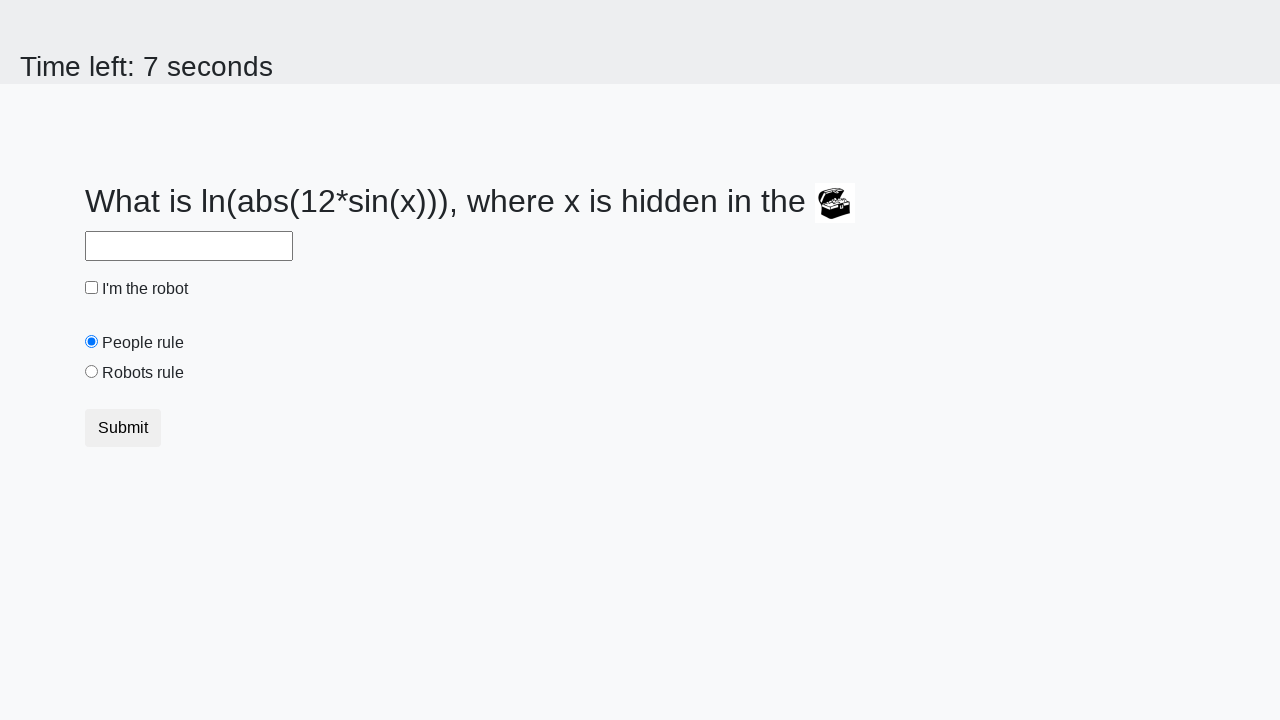

Retrieved 'valuex' attribute from treasure element
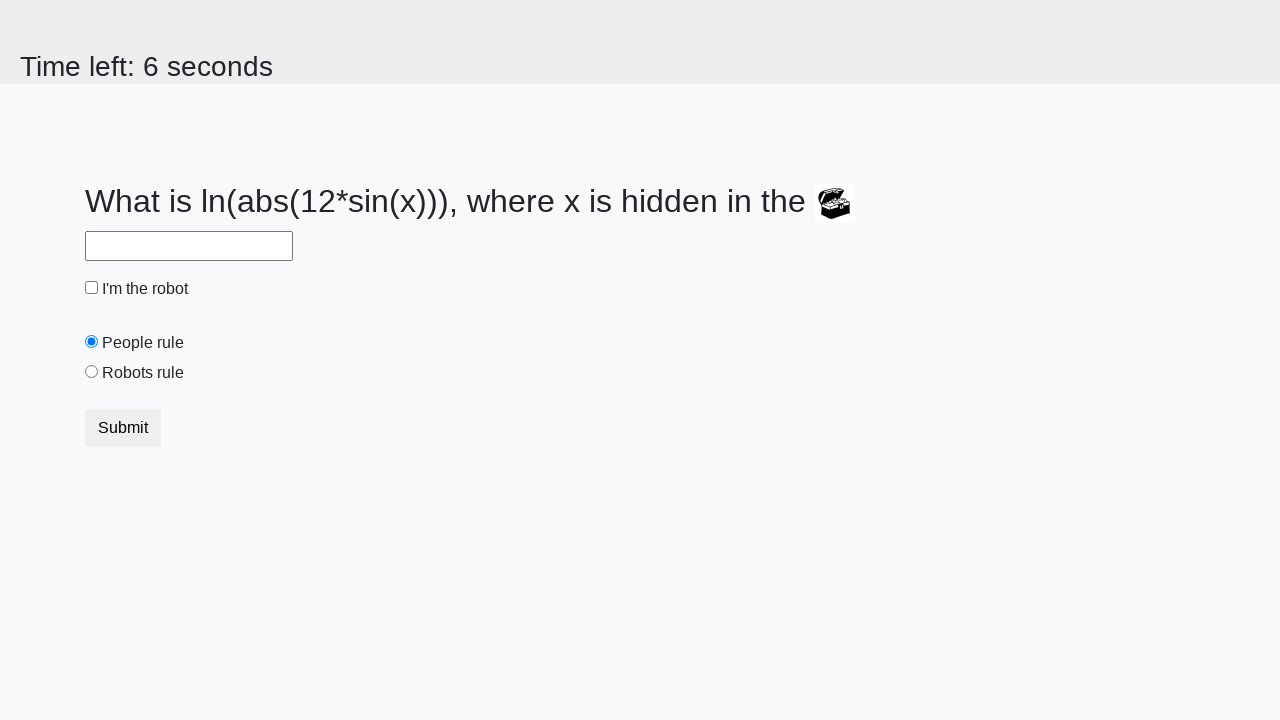

Calculated answer using mathematical formula
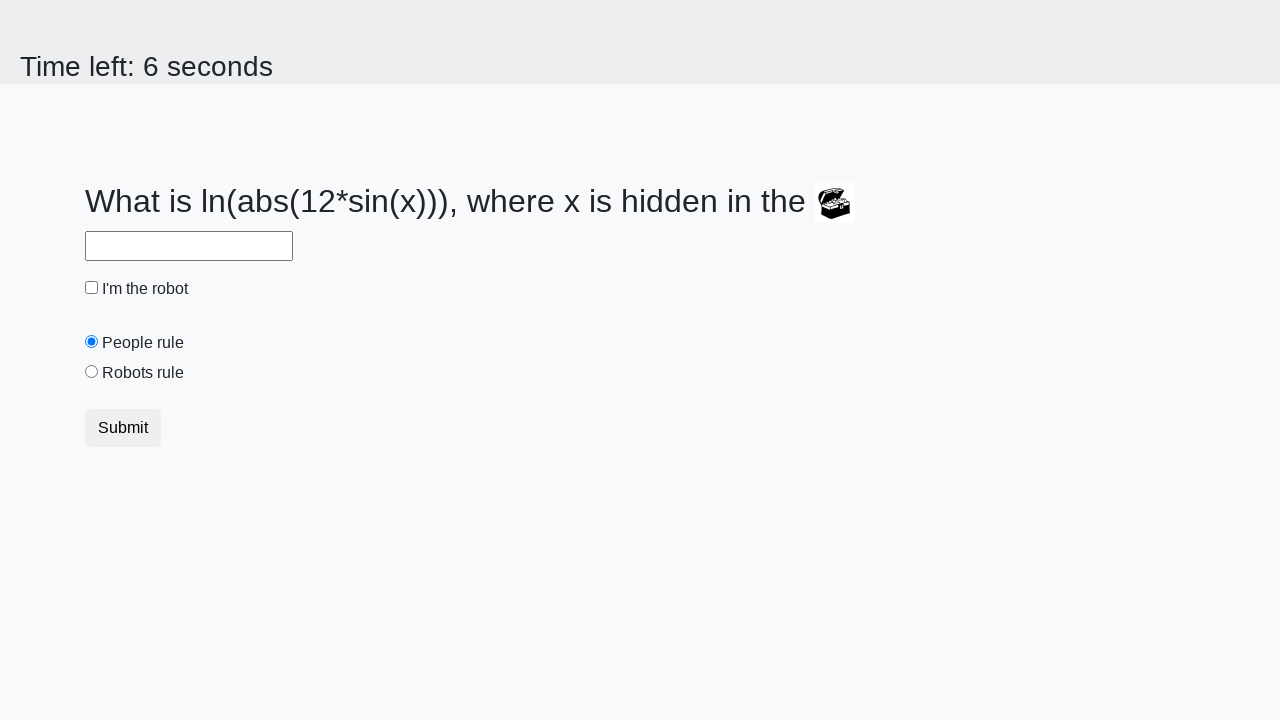

Filled answer field with calculated value on #answer
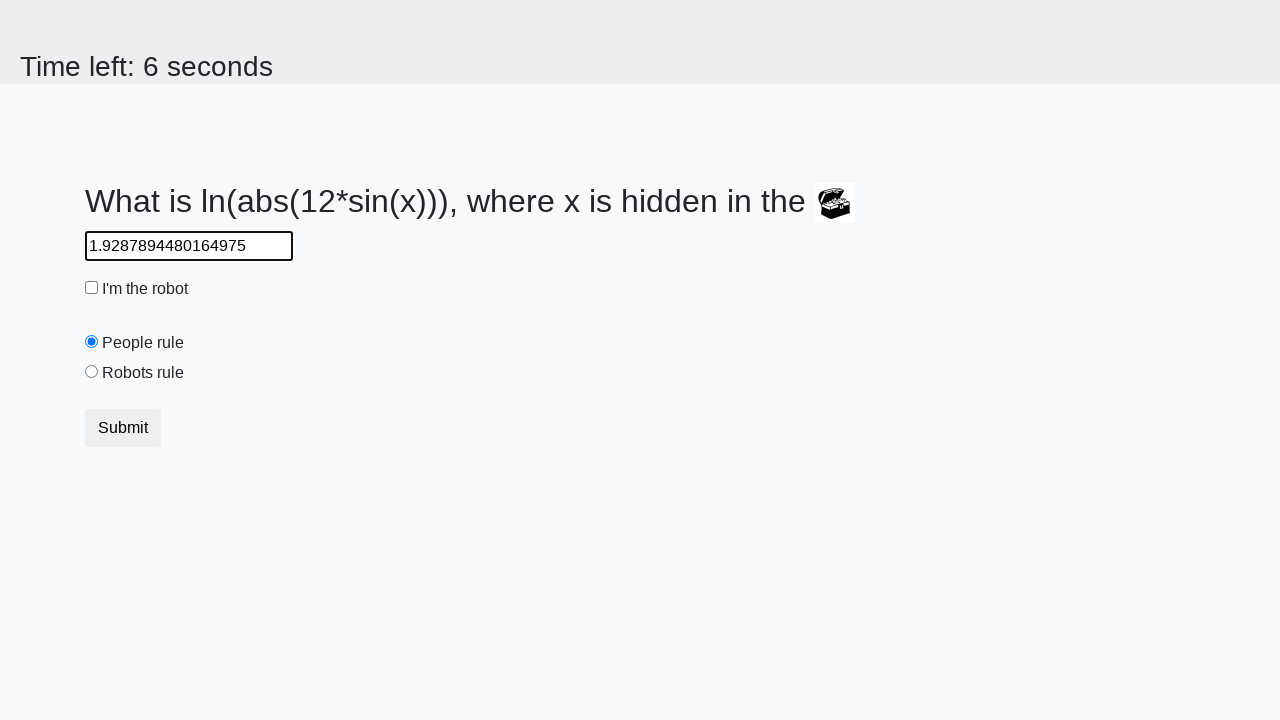

Checked the robot checkbox at (92, 288) on #robotCheckbox
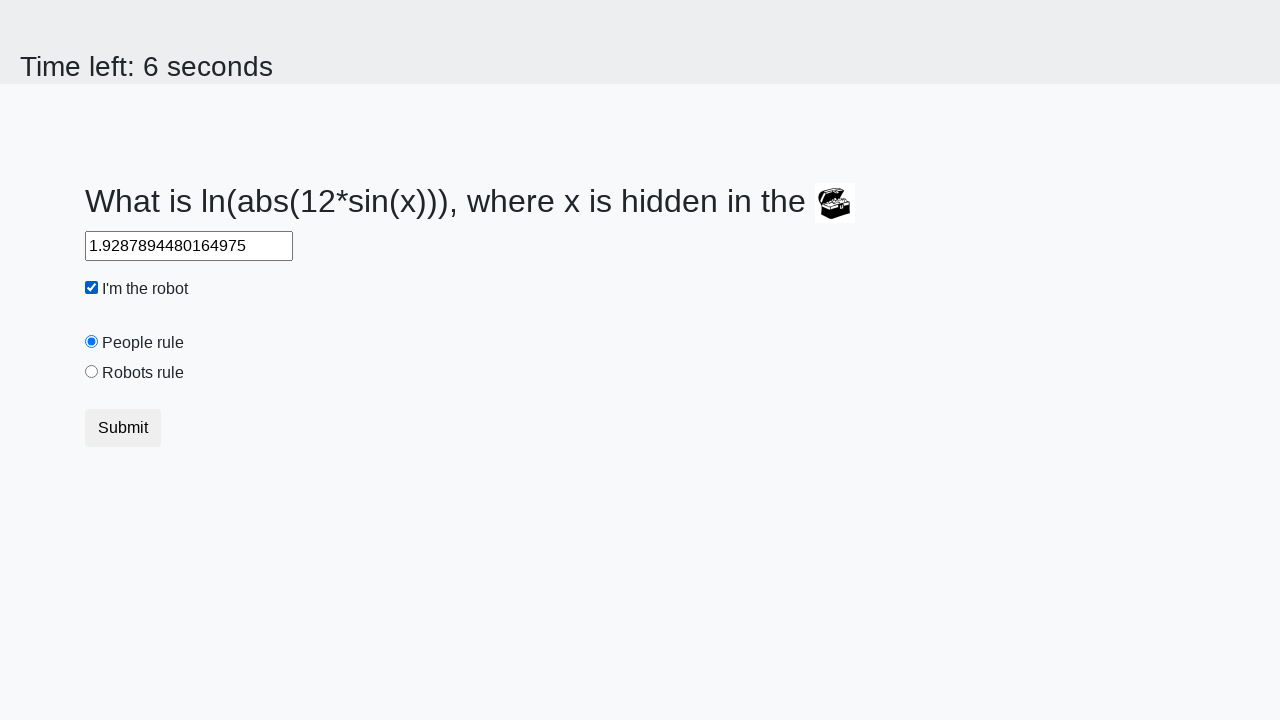

Selected the robots rule radio button at (92, 372) on #robotsRule
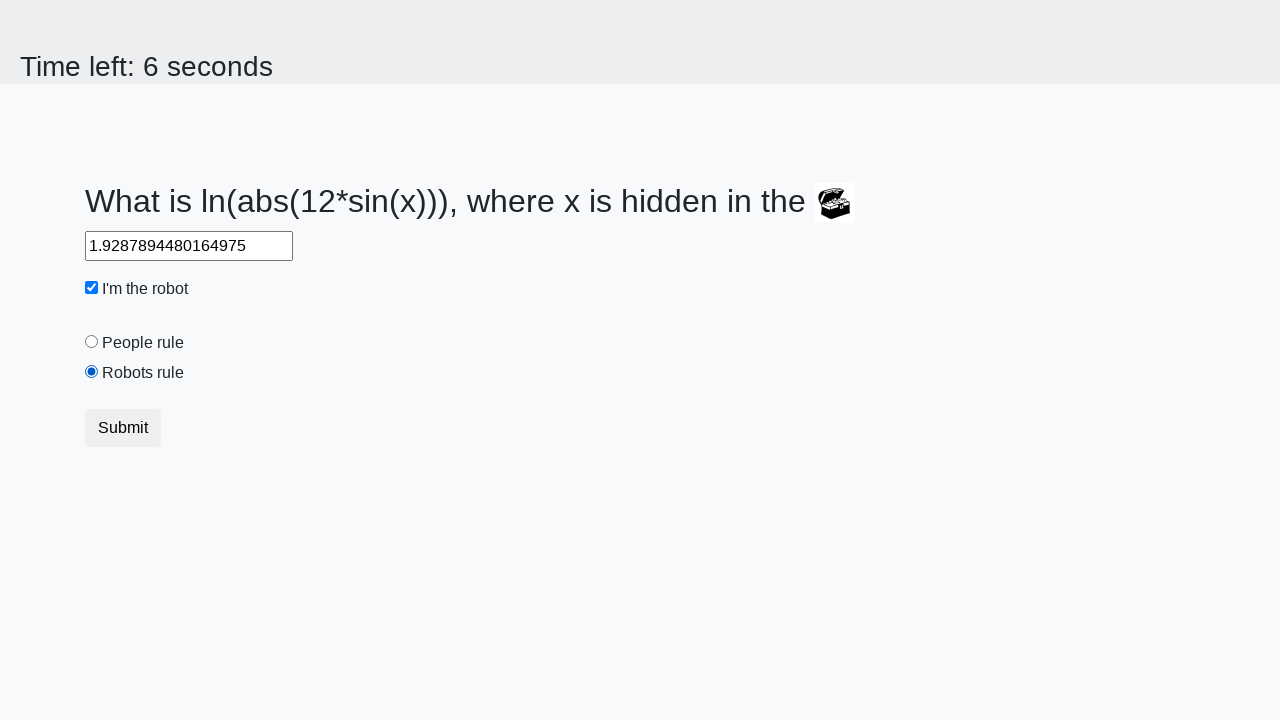

Submitted the form at (123, 428) on .btn
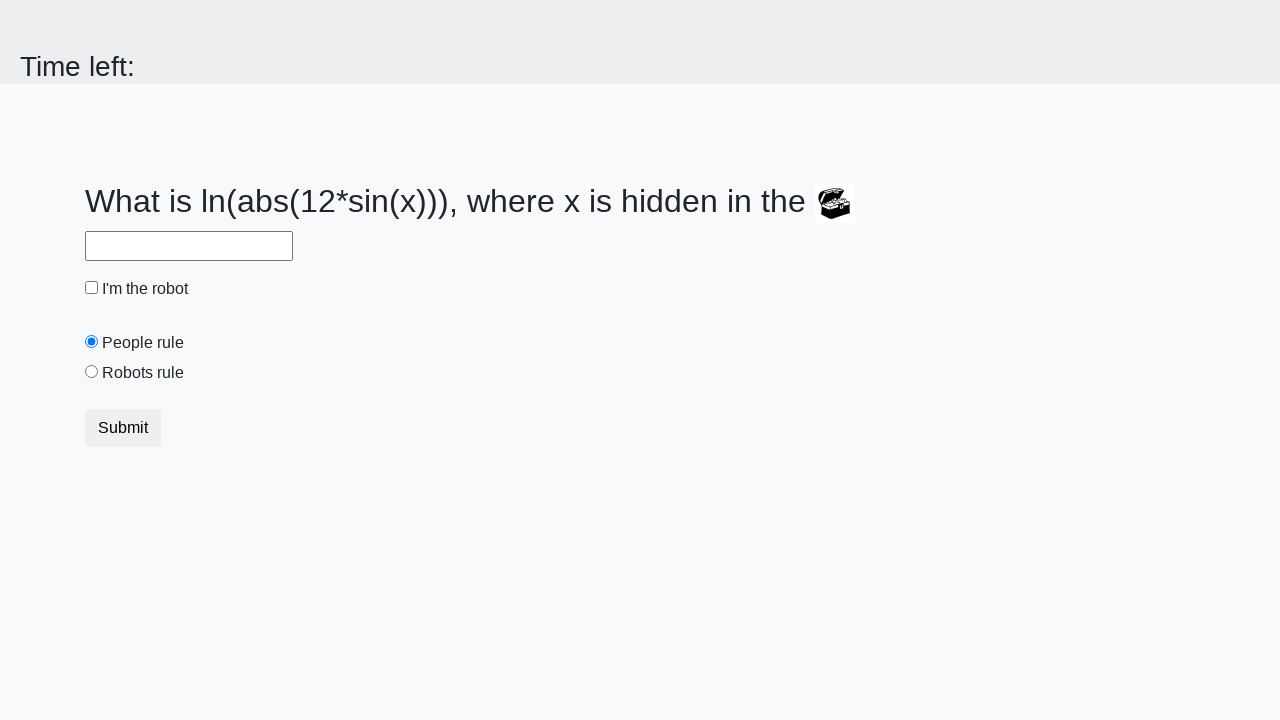

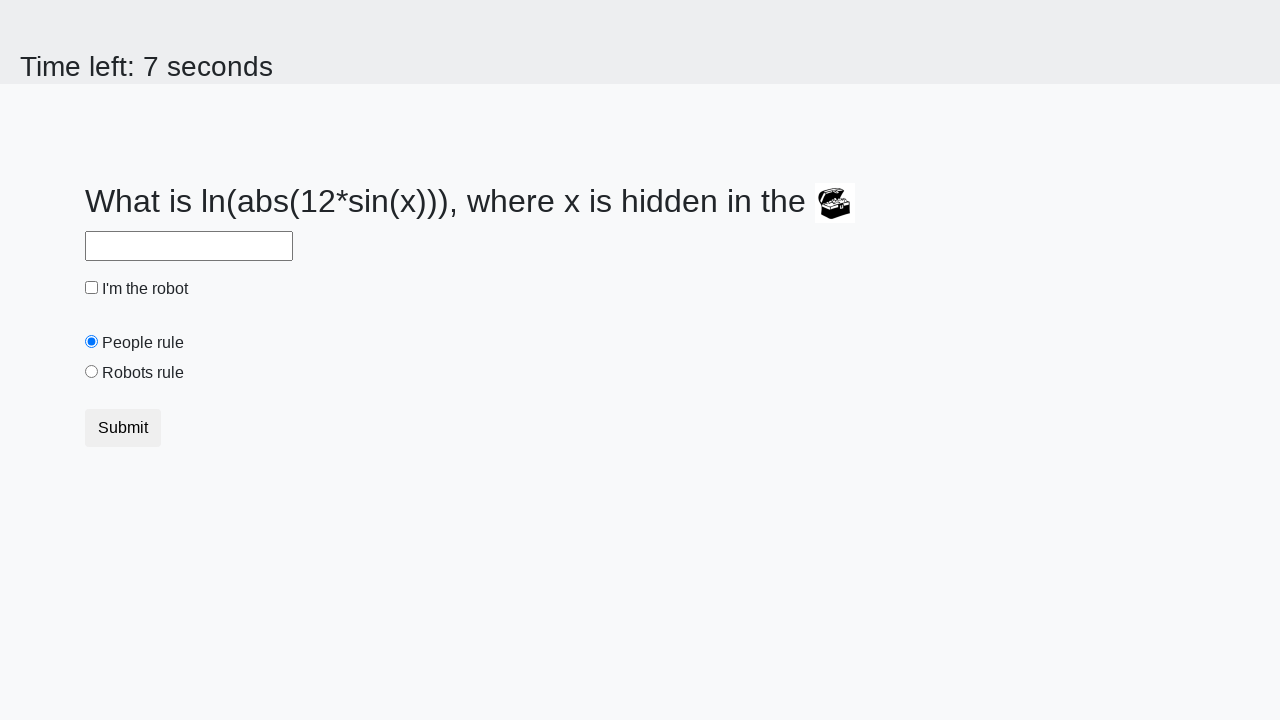